Navigates to the Automation Practice page and verifies that footer links are present and visible

Starting URL: https://rahulshettyacademy.com/AutomationPractice/

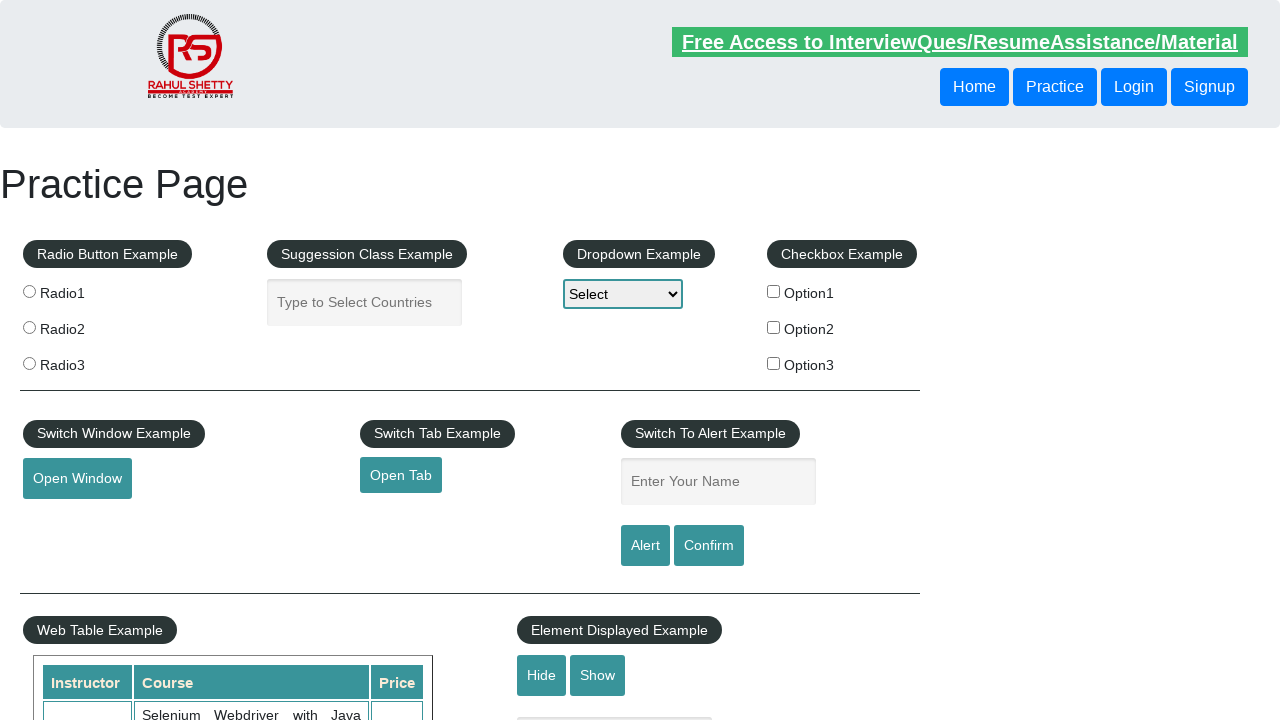

Waited for footer links section to load
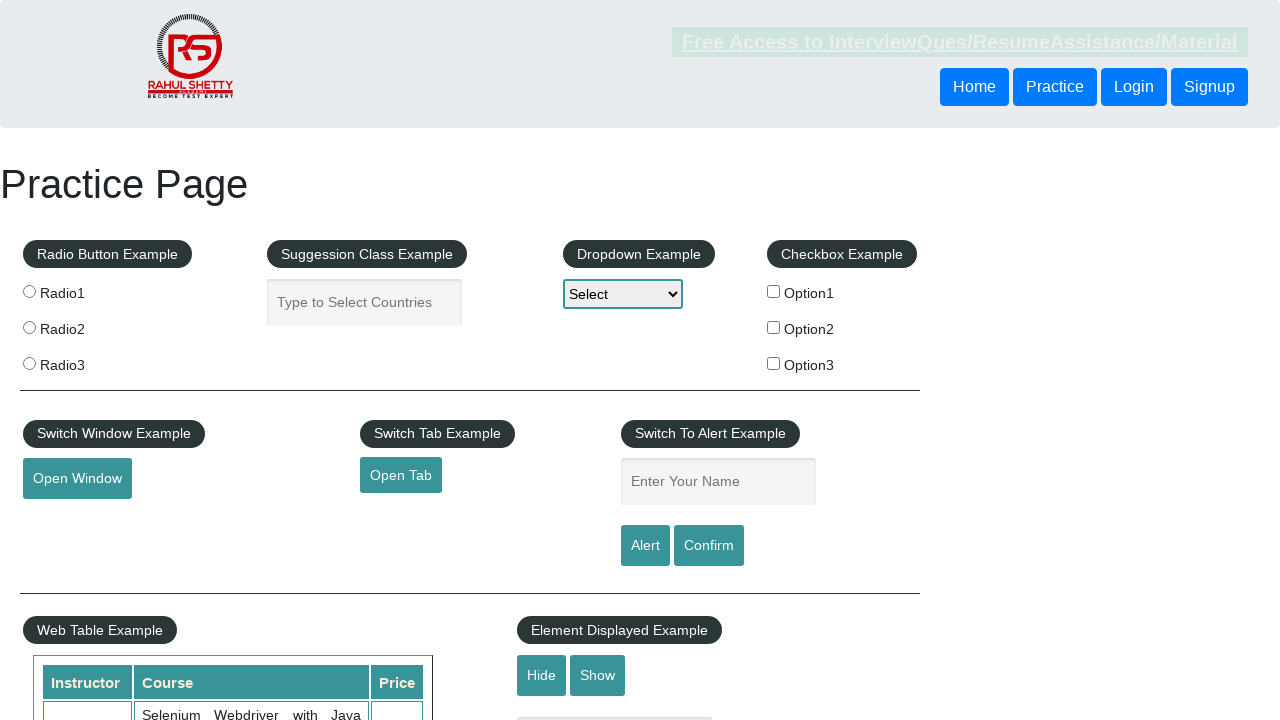

Located footer links using XPath selector
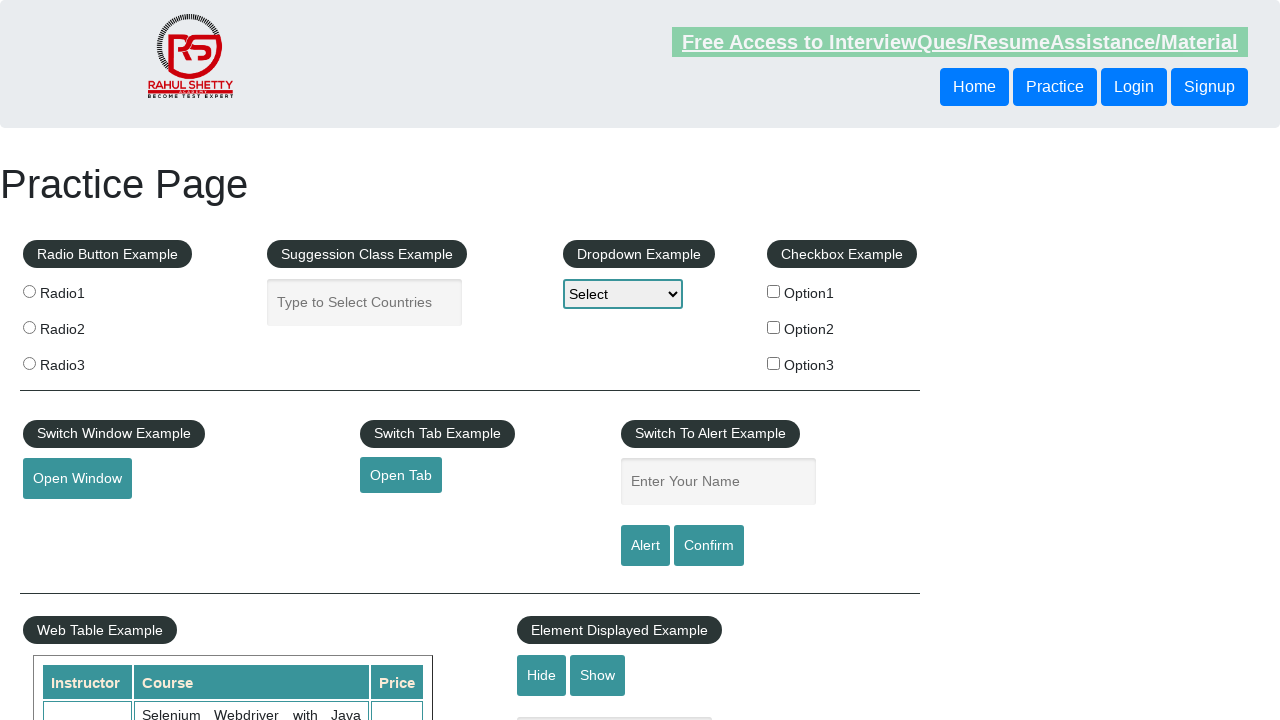

Counted footer links: 16 links found
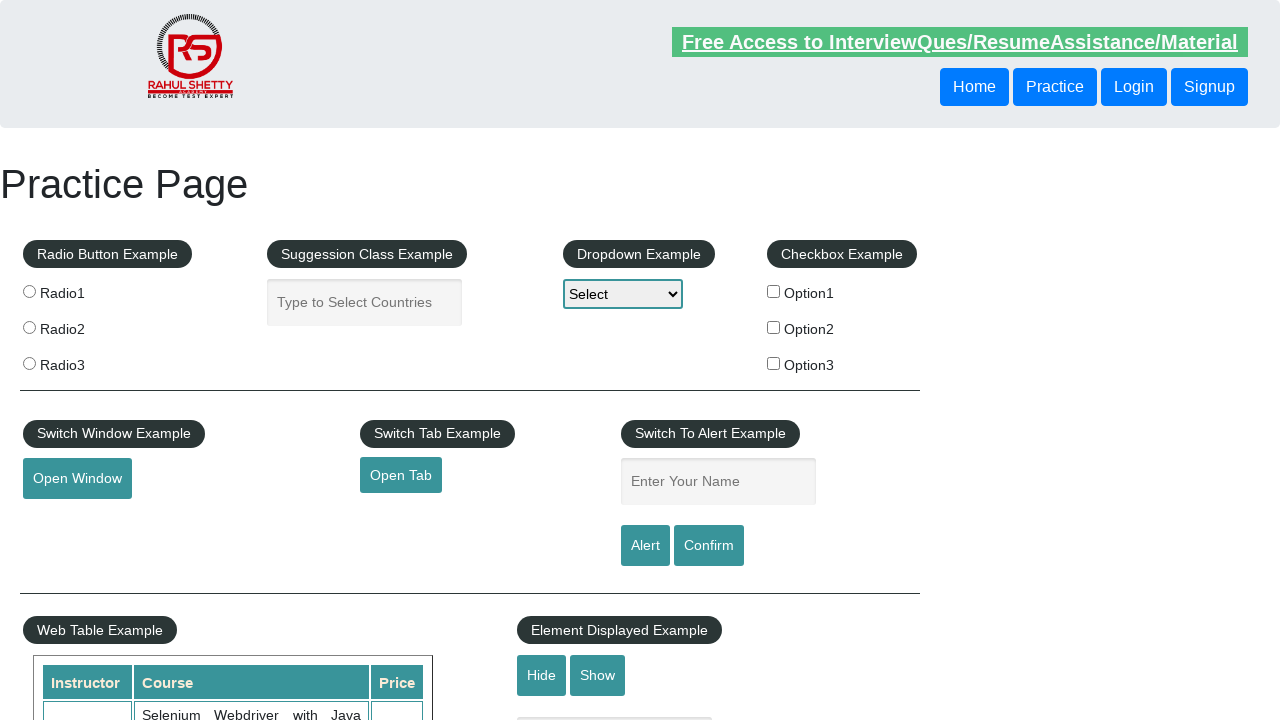

Verified that footer links are present on the page
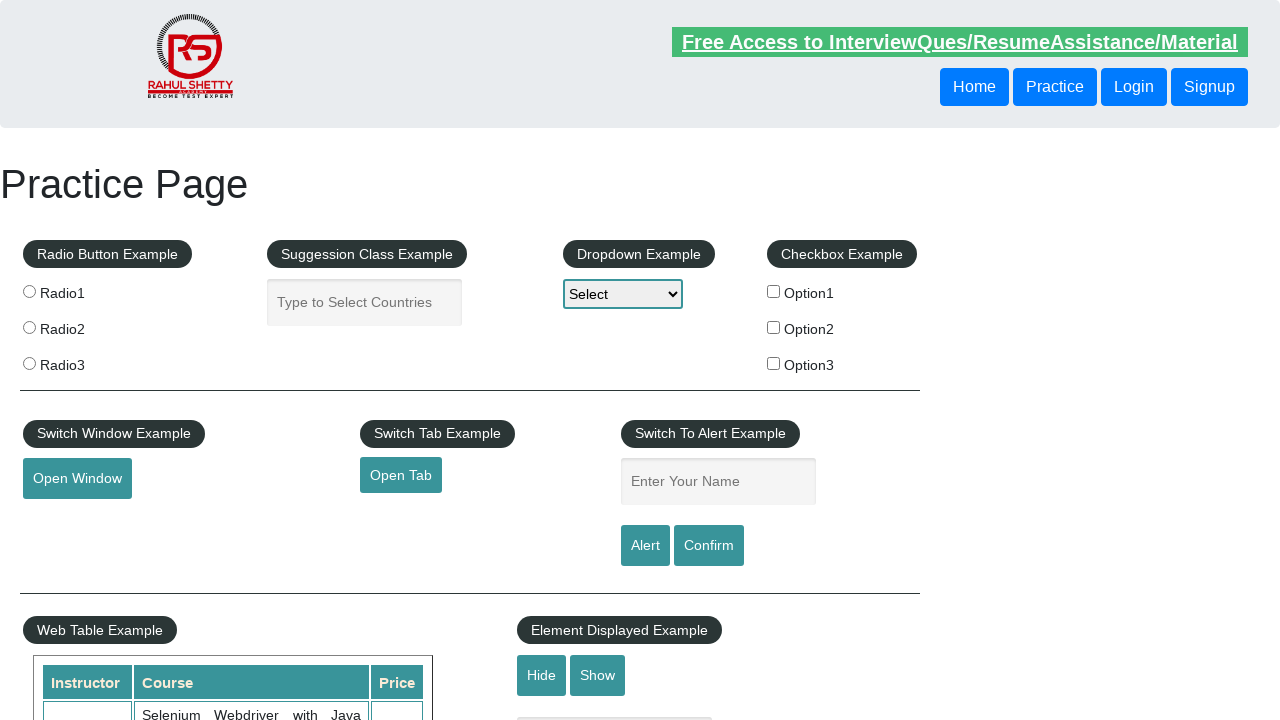

Verified that the first footer link is visible
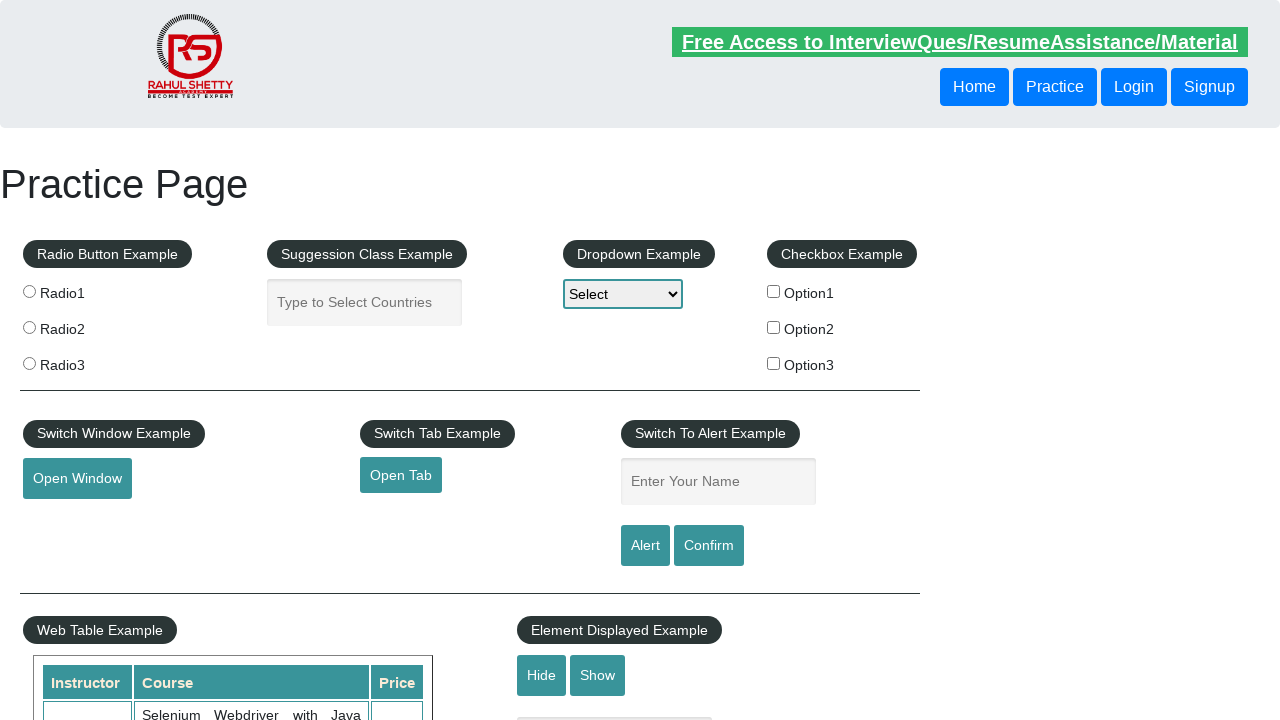

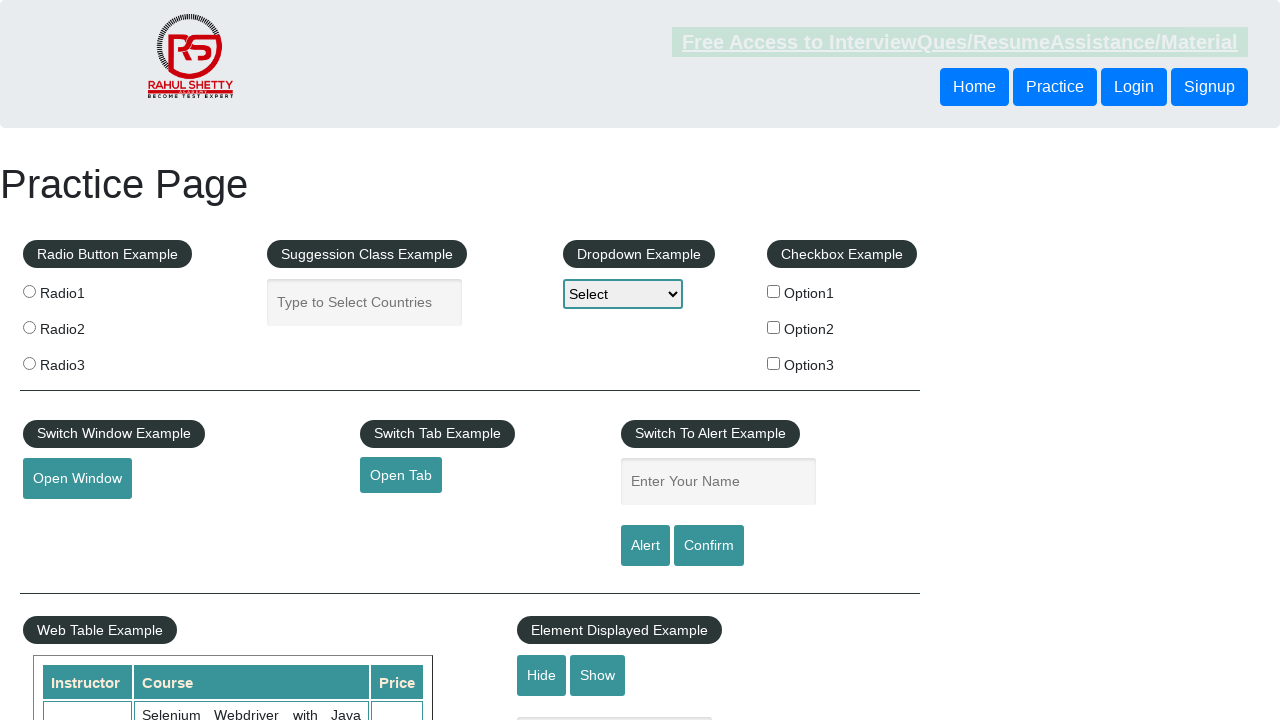